Fills the username field using corrected class name with dot notation

Starting URL: https://www.saucedemo.com/

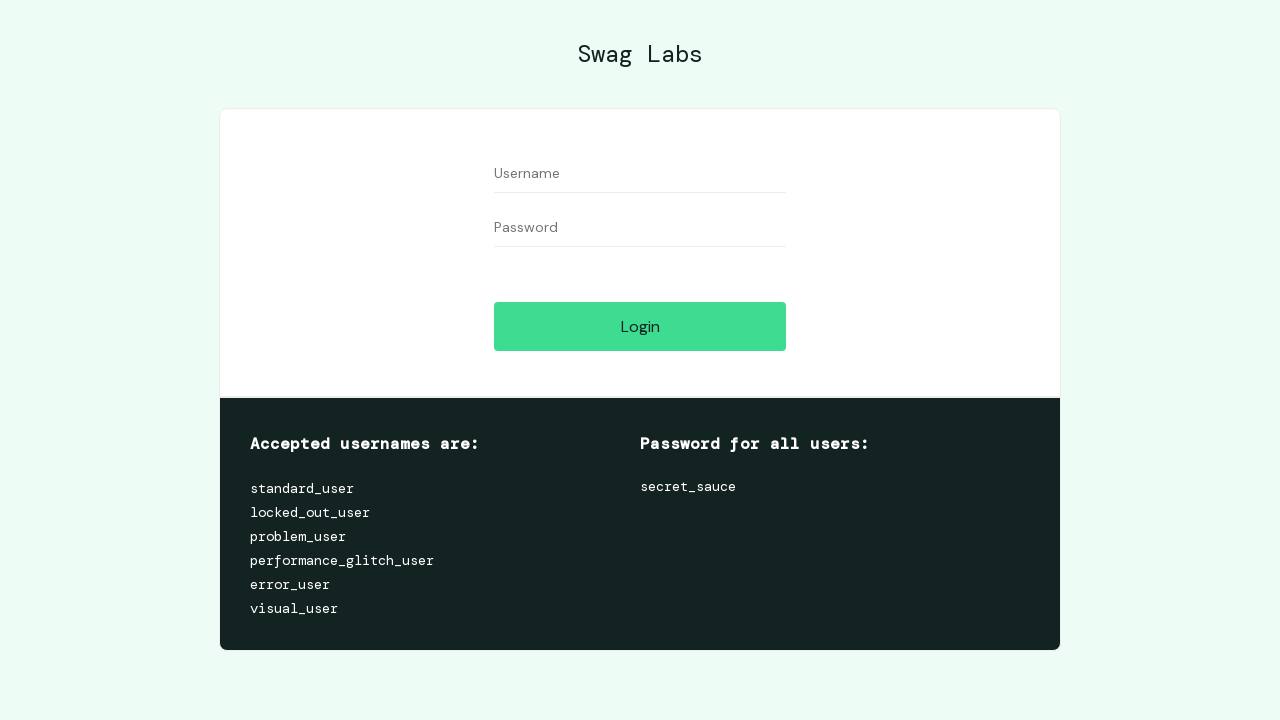

Filled username field with 'standard_user' using corrected class name selector on .input_error.form_input
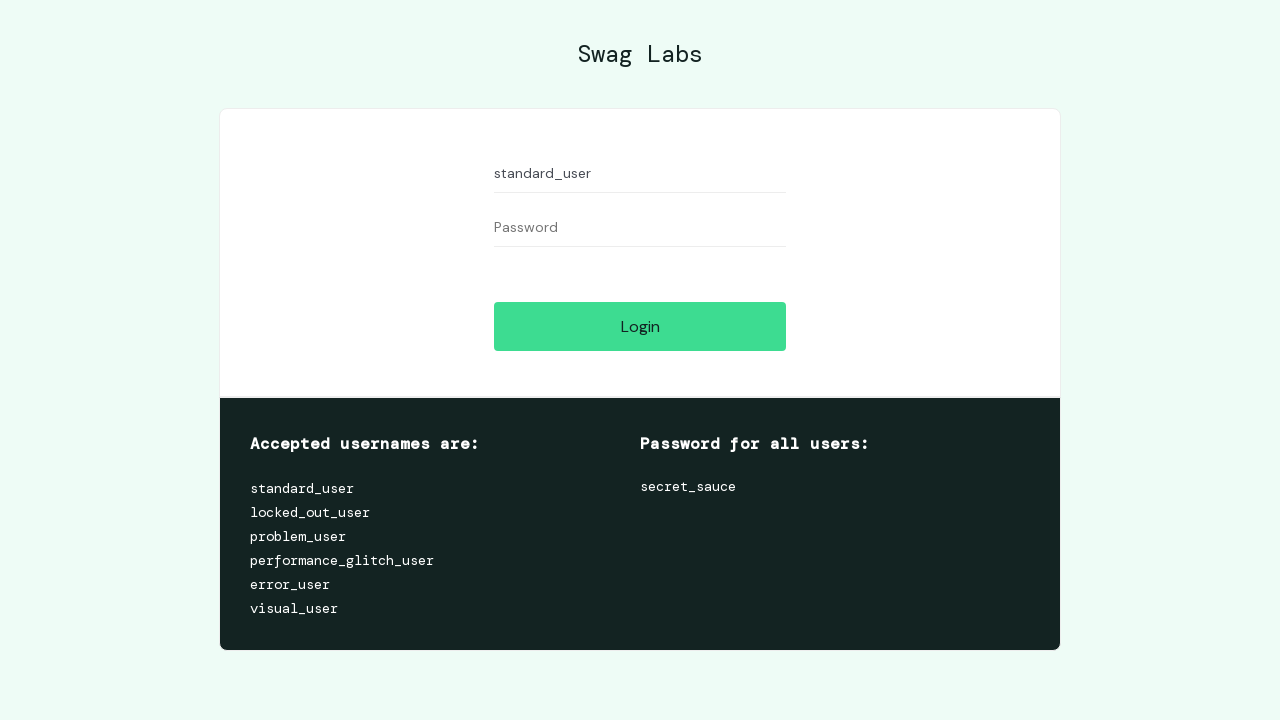

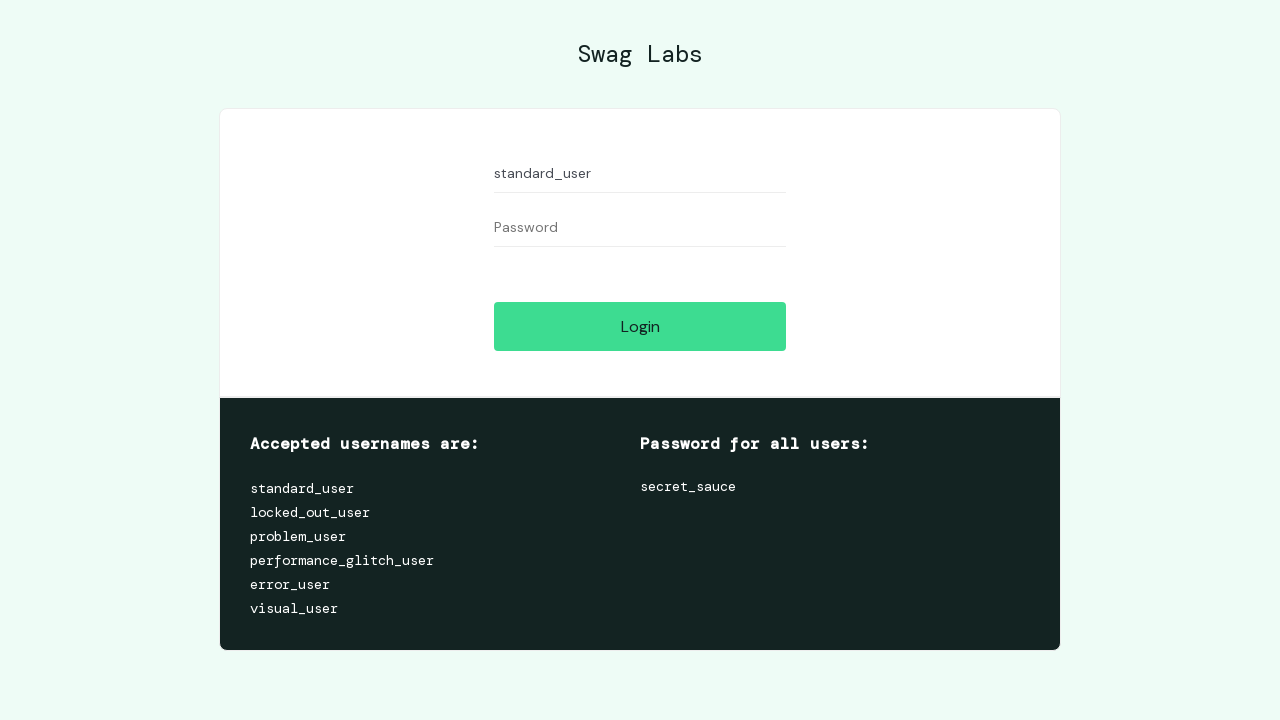